Tests that the page title is NOT equal to "Selenium Practice - Student Registration" by navigating to the Selenium practice page and verifying the title condition.

Starting URL: https://www.tutorialspoint.com/selenium/practice/selenium_automation_practice.php

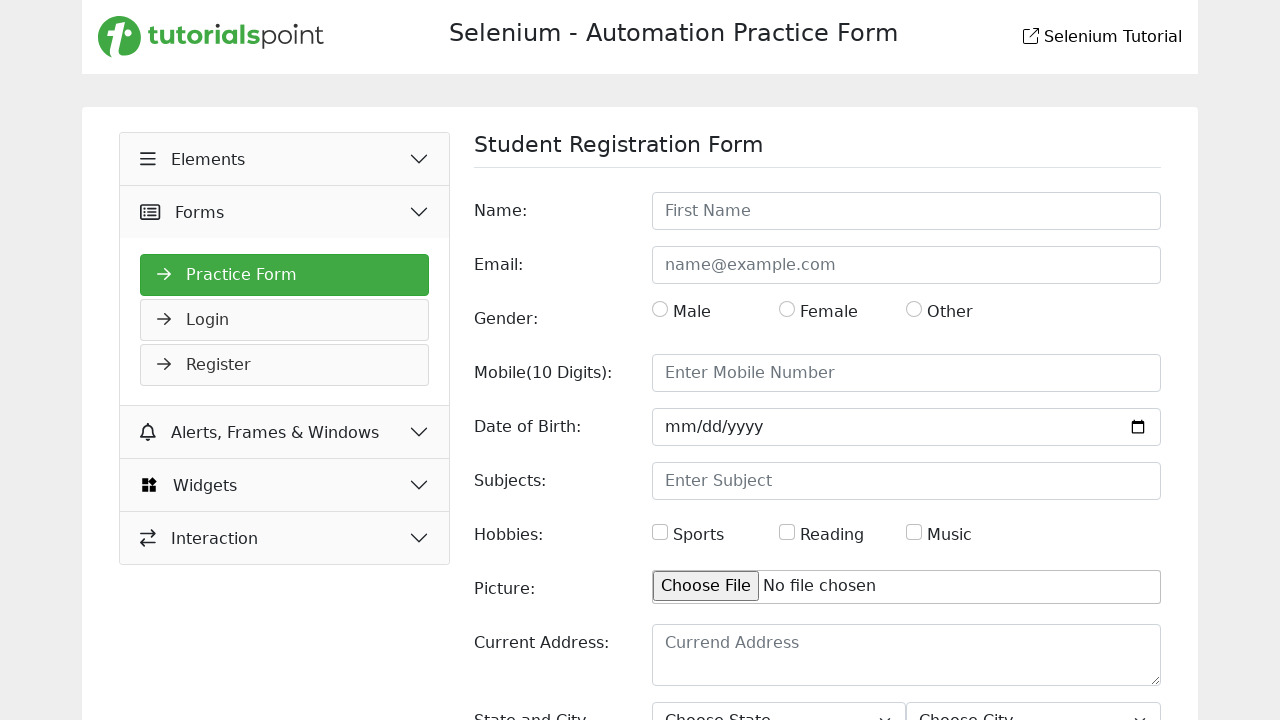

Navigated to Selenium practice page
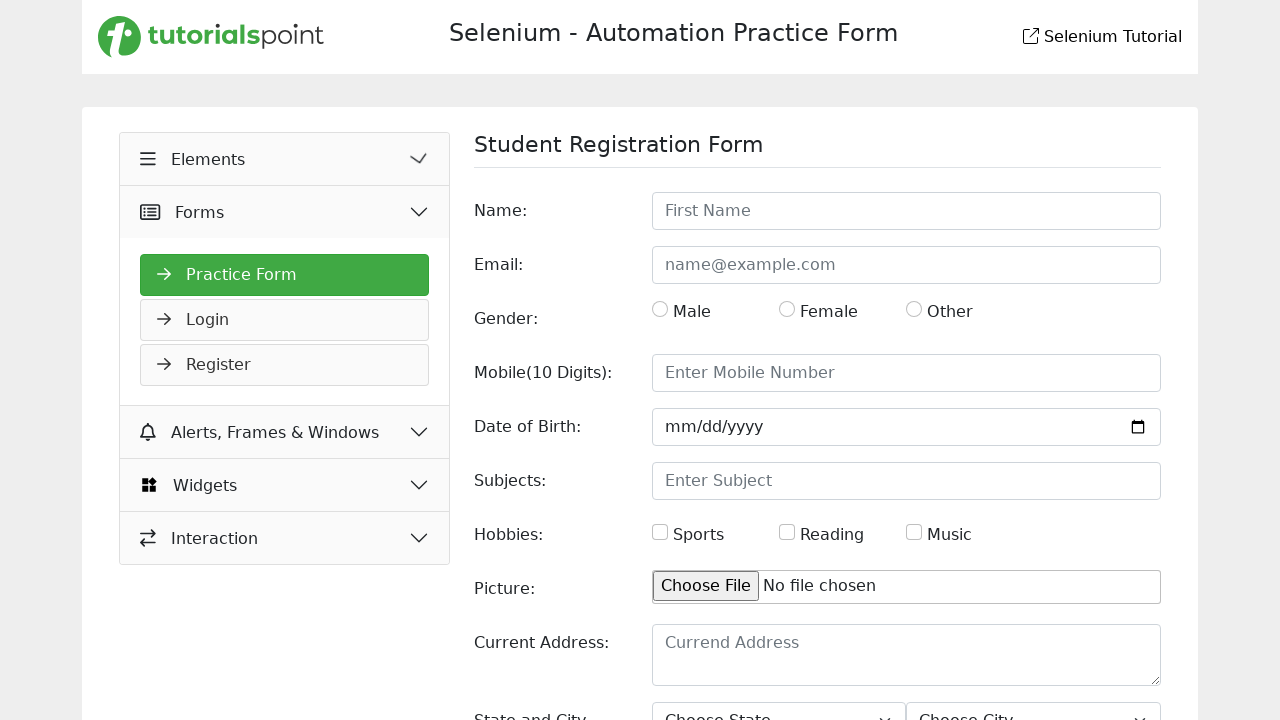

Page fully loaded
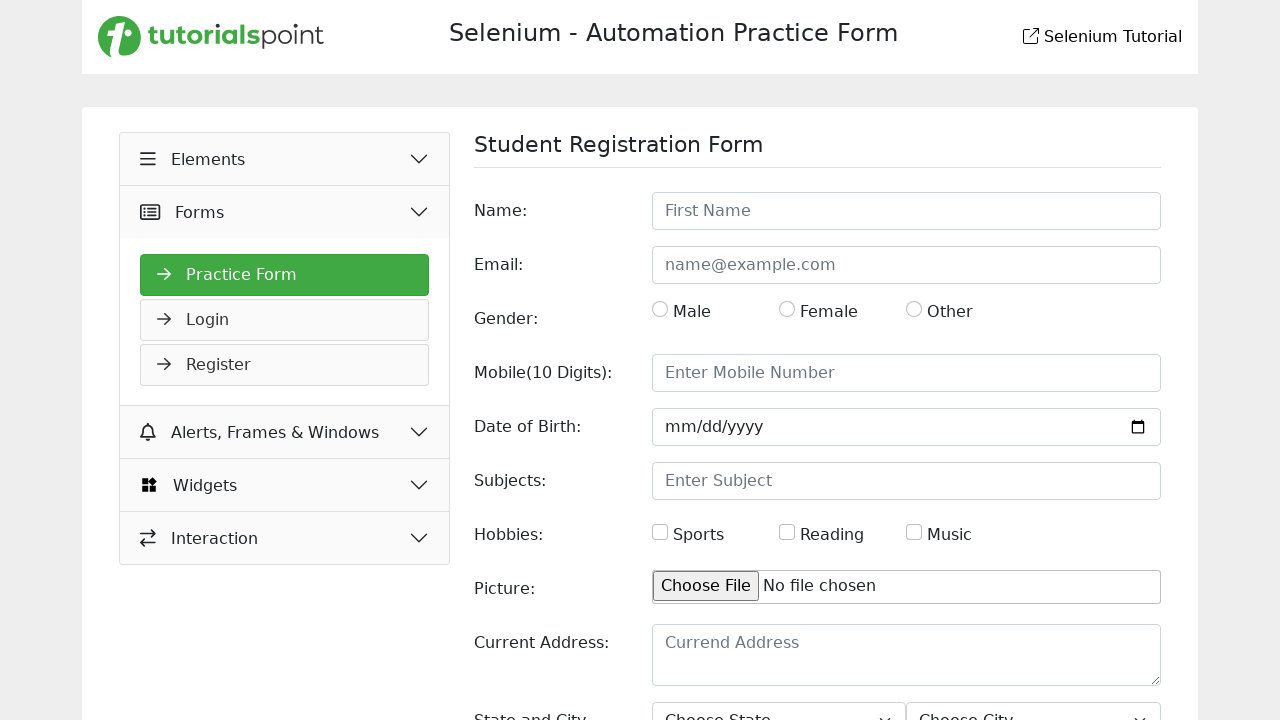

Retrieved page title: 'Selenium Practice - Student Registration Form'
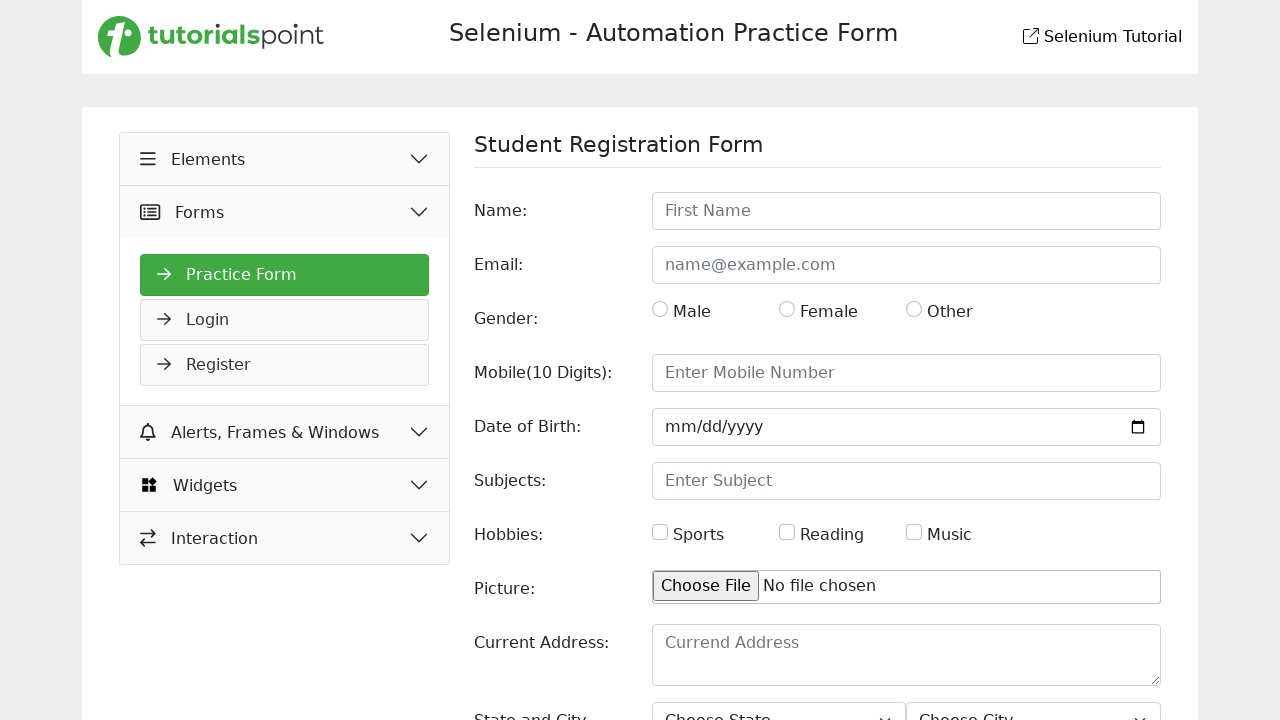

Compared title to expected value - match result: False
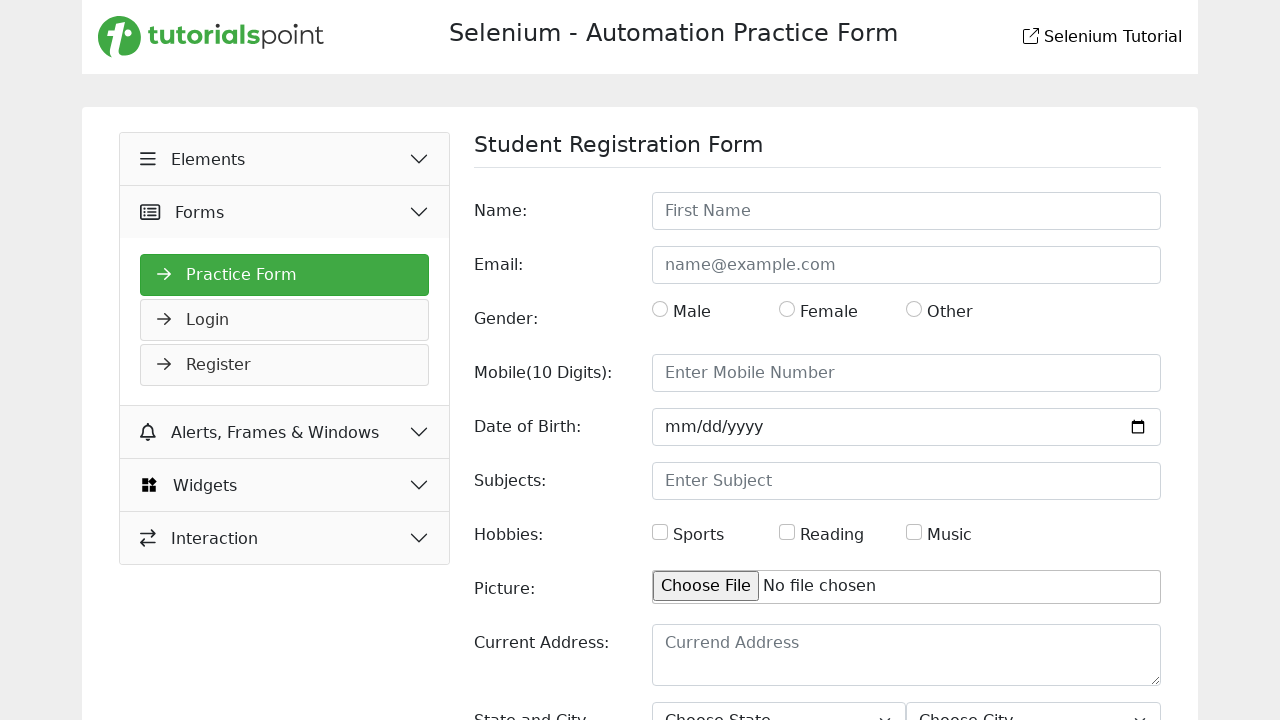

Assertion passed: page title is NOT 'Selenium Practice - Student Registration'
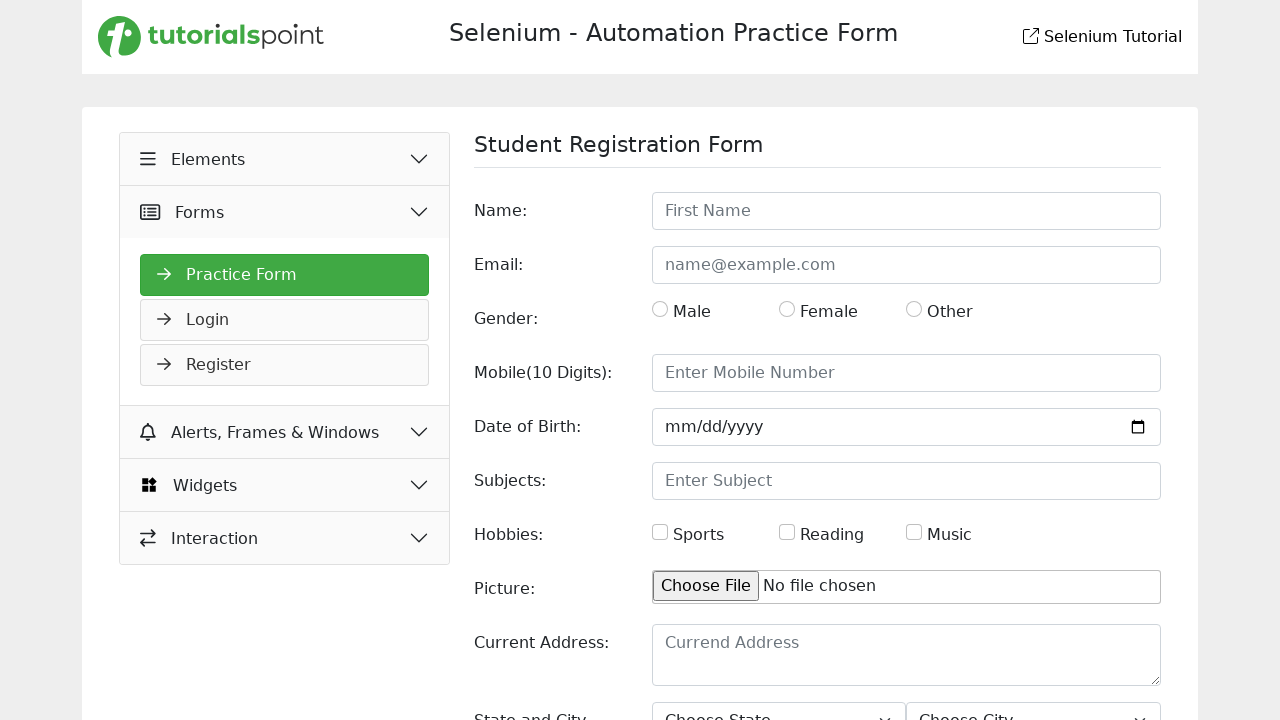

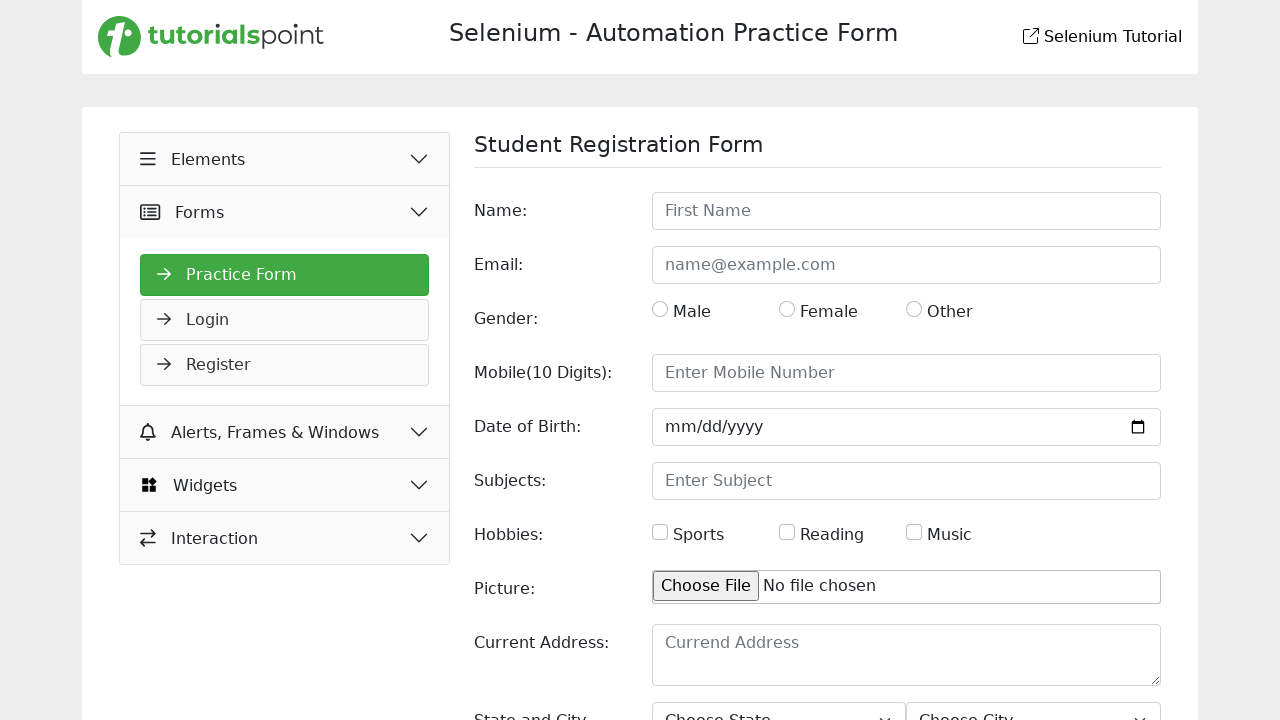